Tests the "Login/Registration" footer link by clicking it, verifying navigation, and returning back

Starting URL: https://m.sport-express.ru/hockey/nhl/nashi-v-nhl-pervaya-trojka/

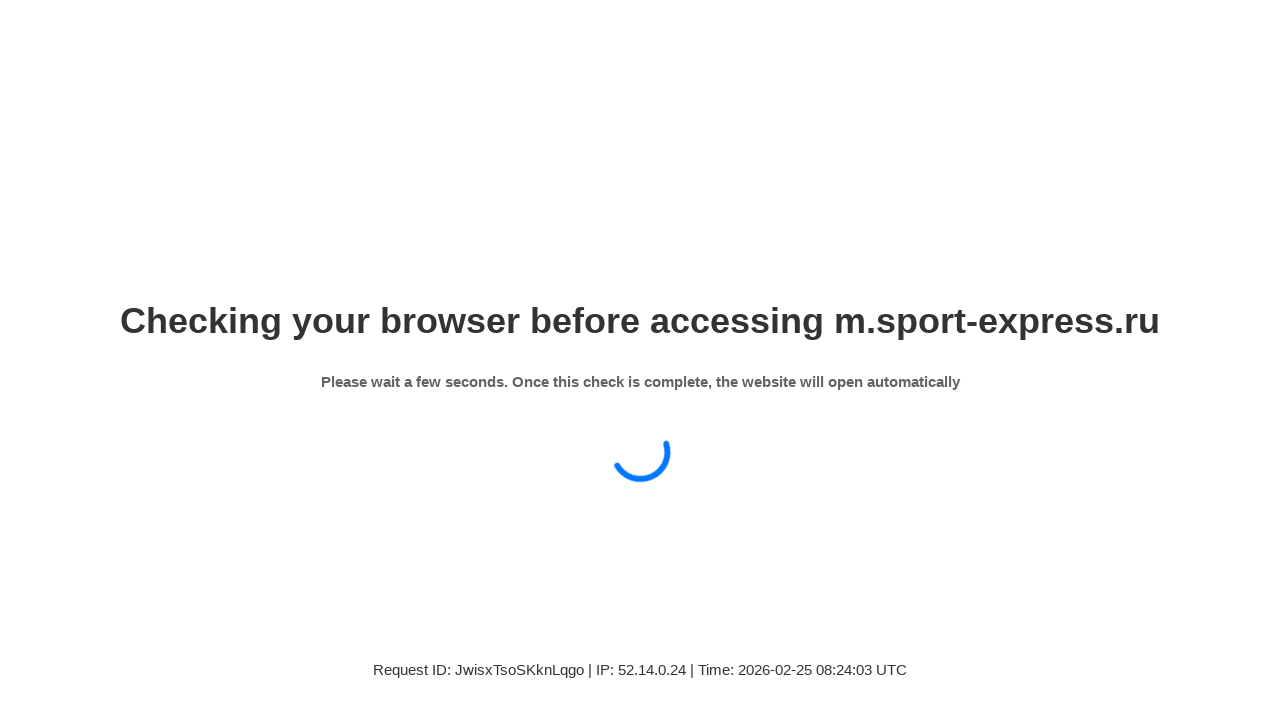

Clicked 'Вход / регистрация' (Login/Registration) link in footer at (330, 364) on a:has-text('Вход / регистрация')
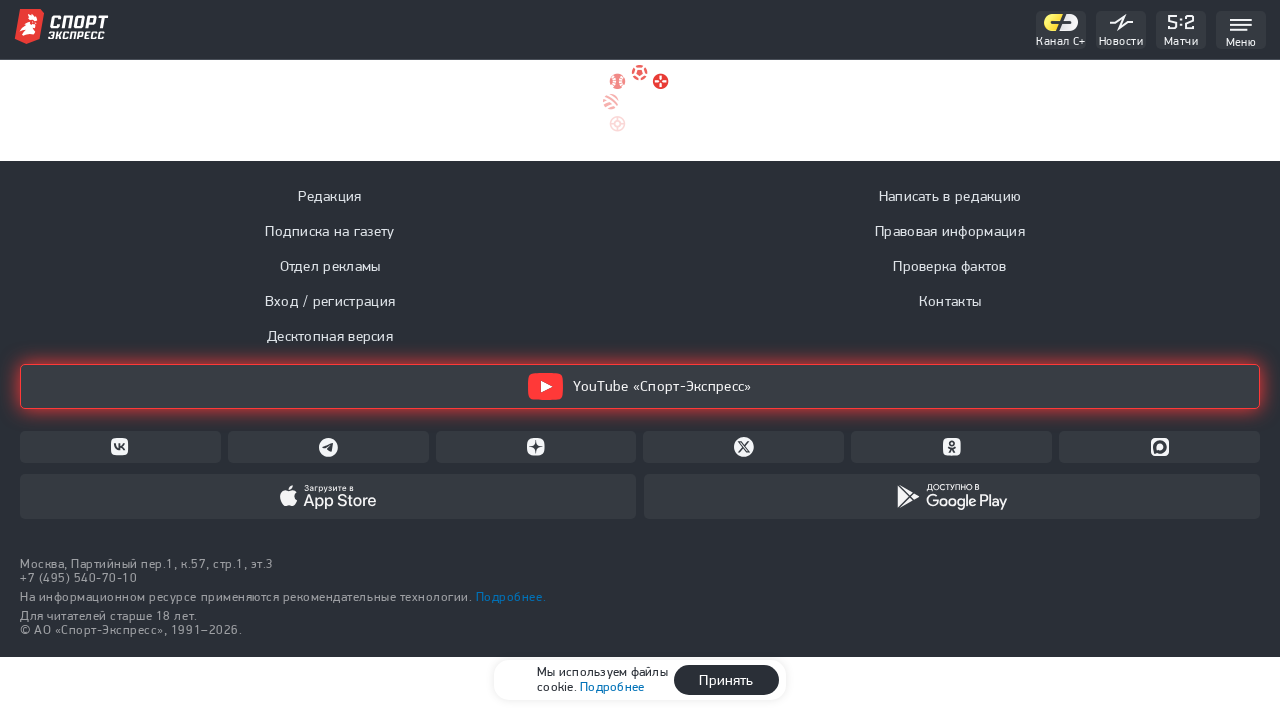

Navigated to profile page at https://m.sport-express.ru/profile/
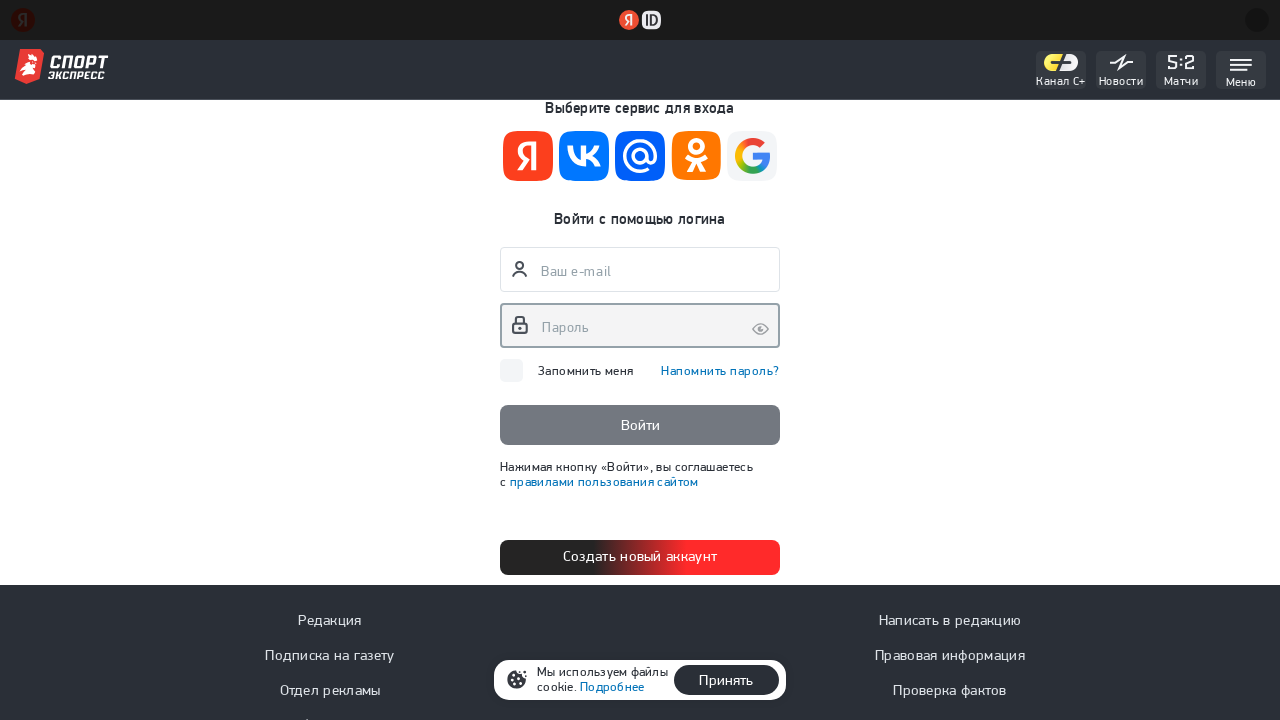

Navigated back to previous page
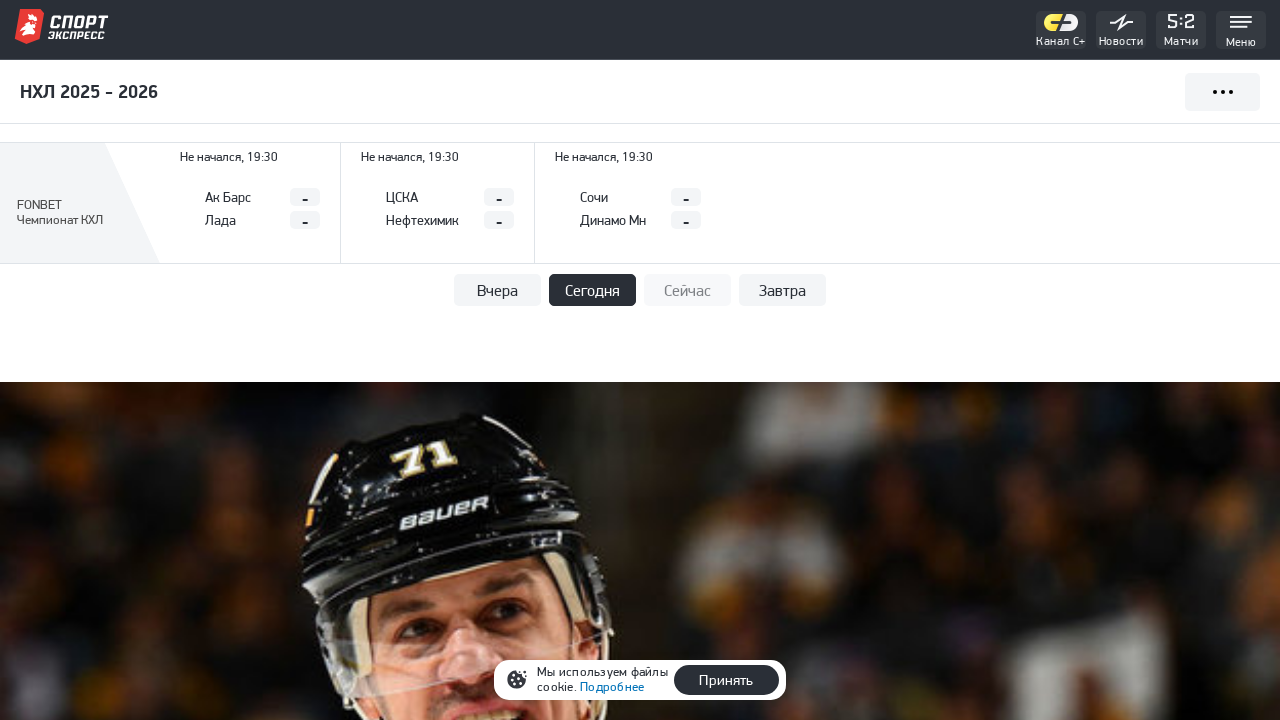

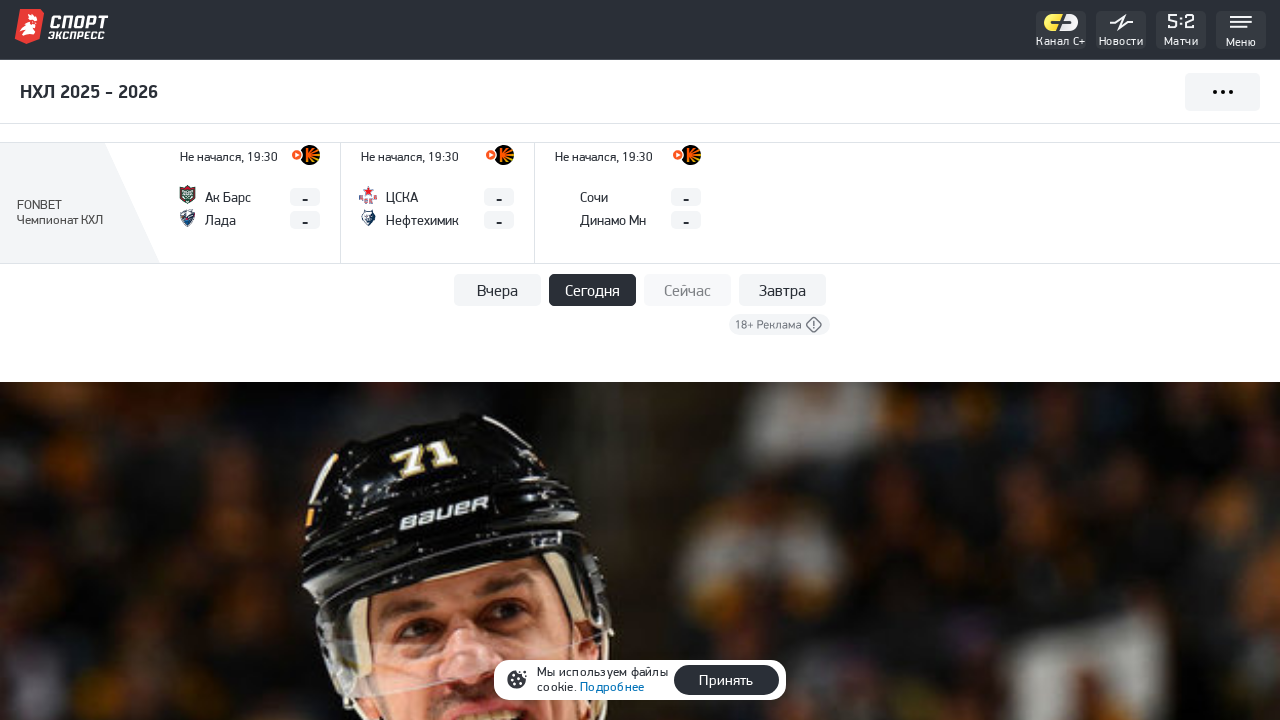